Tests basic navigation on demoblaze.com by clicking on the Phones category filter

Starting URL: https://www.demoblaze.com/index.html

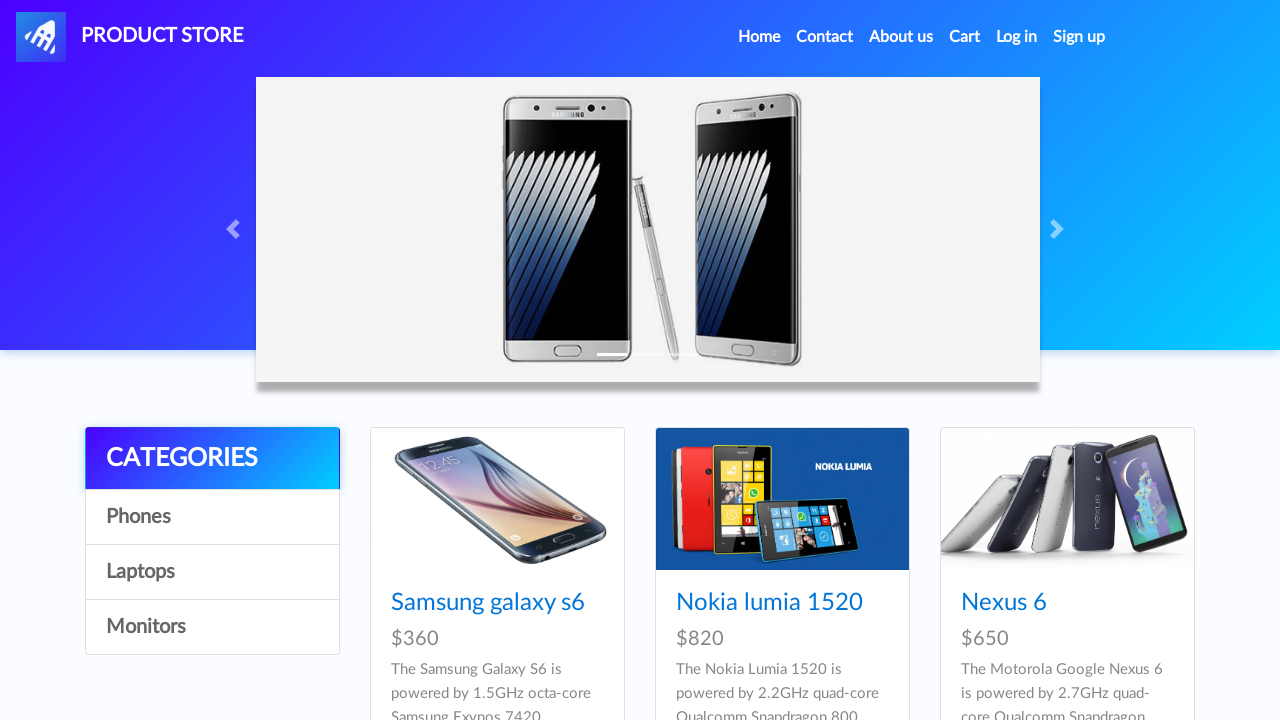

Clicked on the Phones category filter at (212, 517) on text=Phones
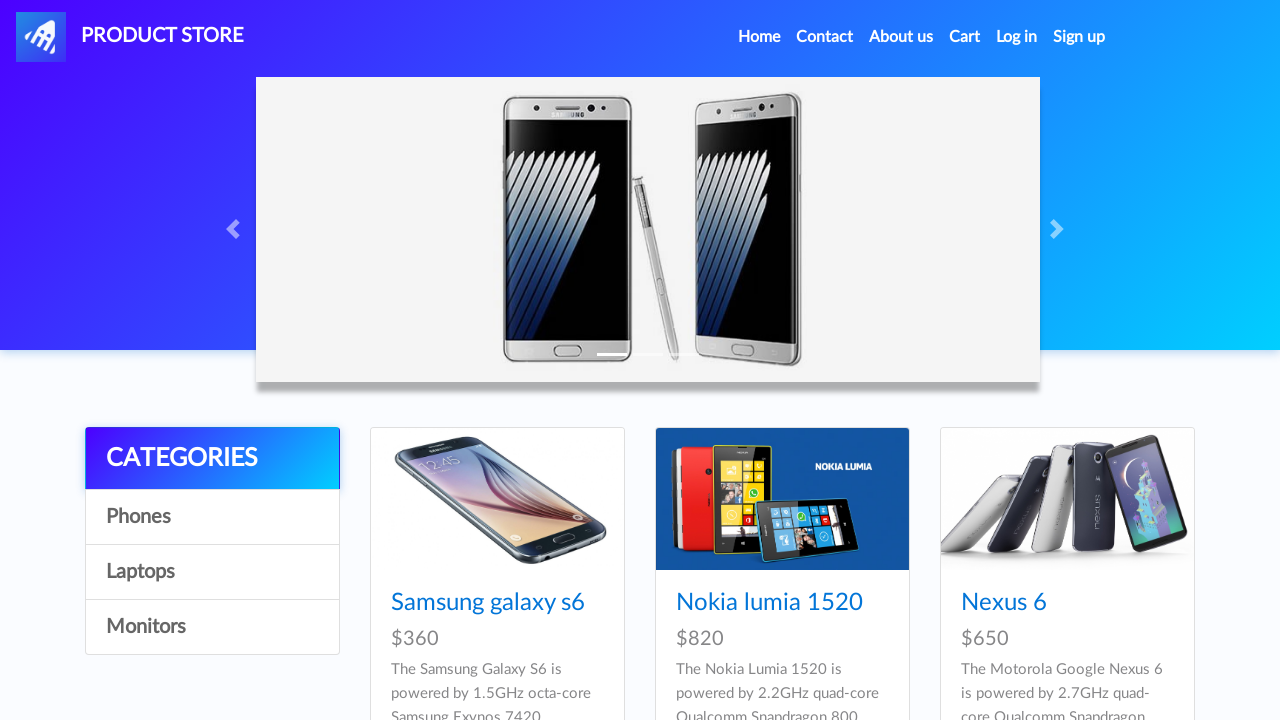

Waited for products to load
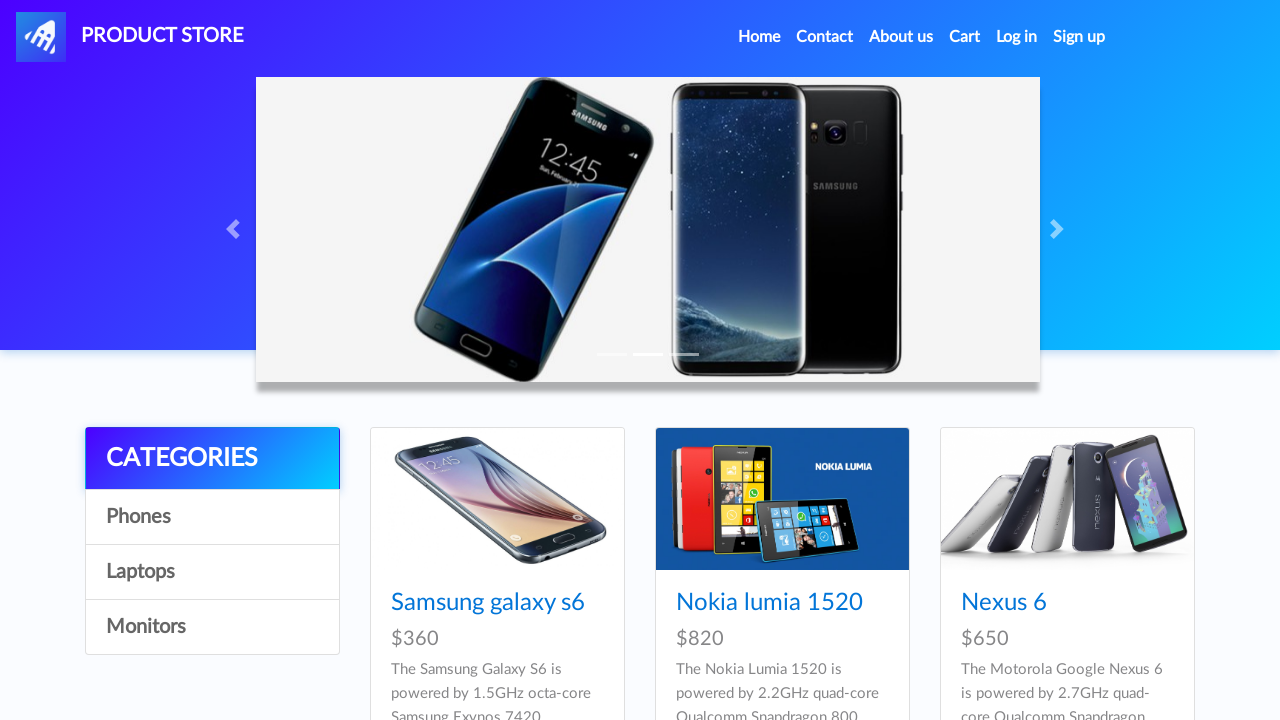

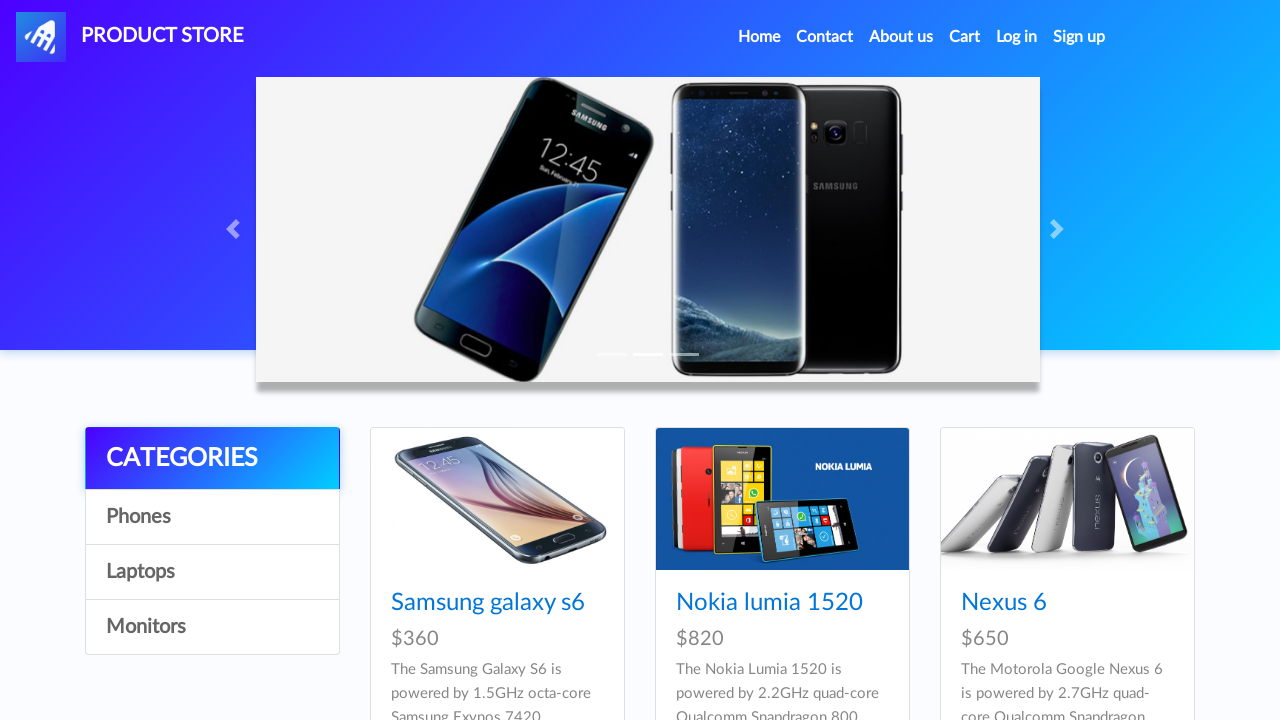